Tests email subscription input field by locating it with XPath and entering an email address

Starting URL: https://automationpanda.com/

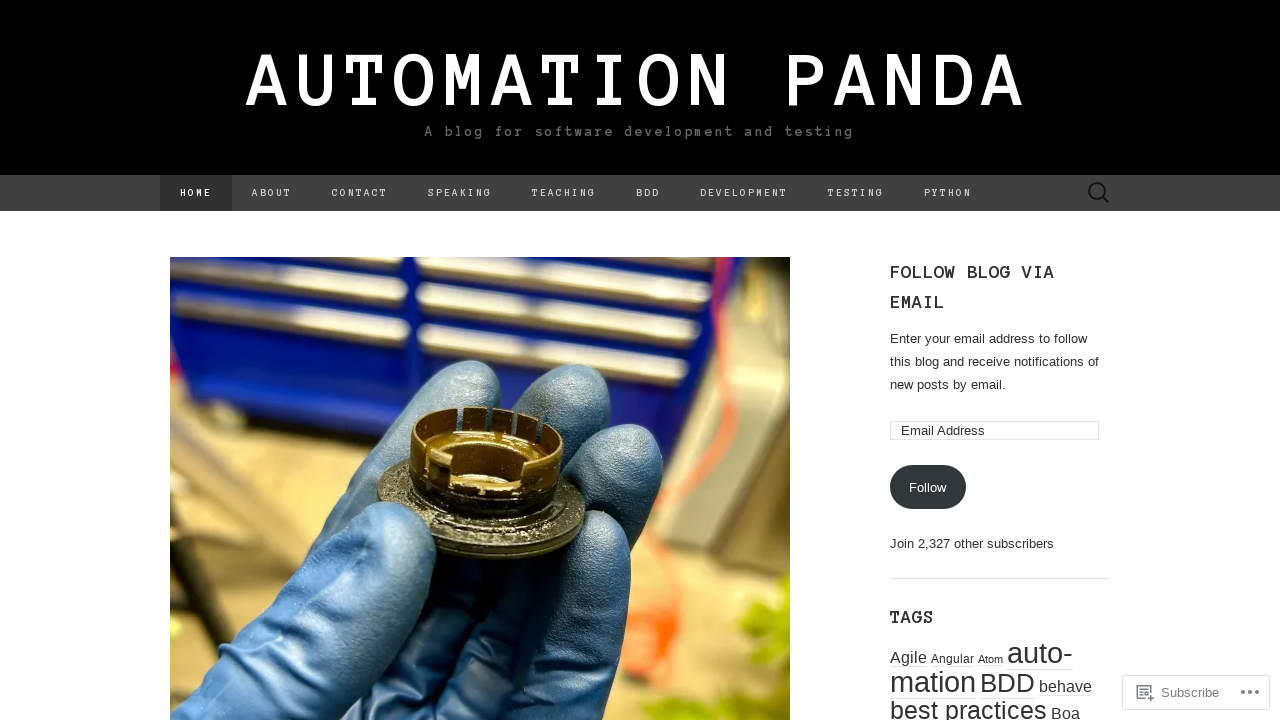

Navigated to https://automationpanda.com/
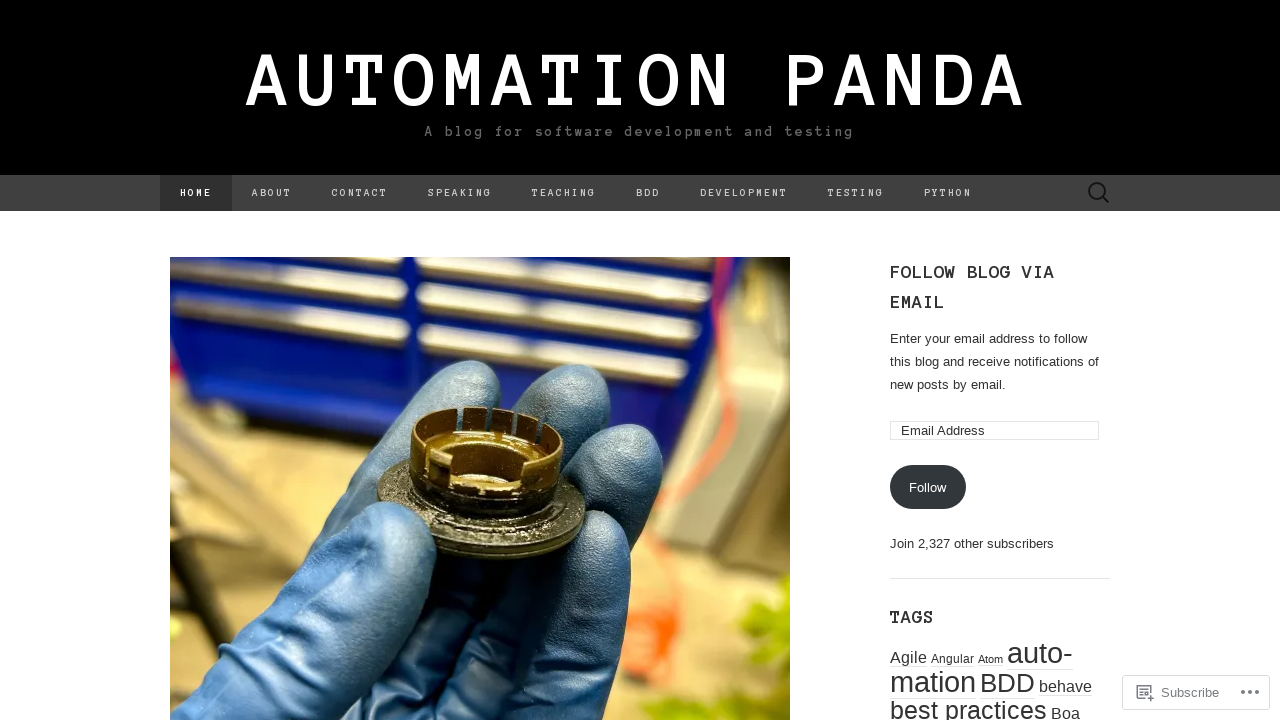

Entered 'test@test.com' into email subscription field using XPath on //p[@id='subscribe-submit']/preceding-sibling::p[@id='subscribe-email']/input
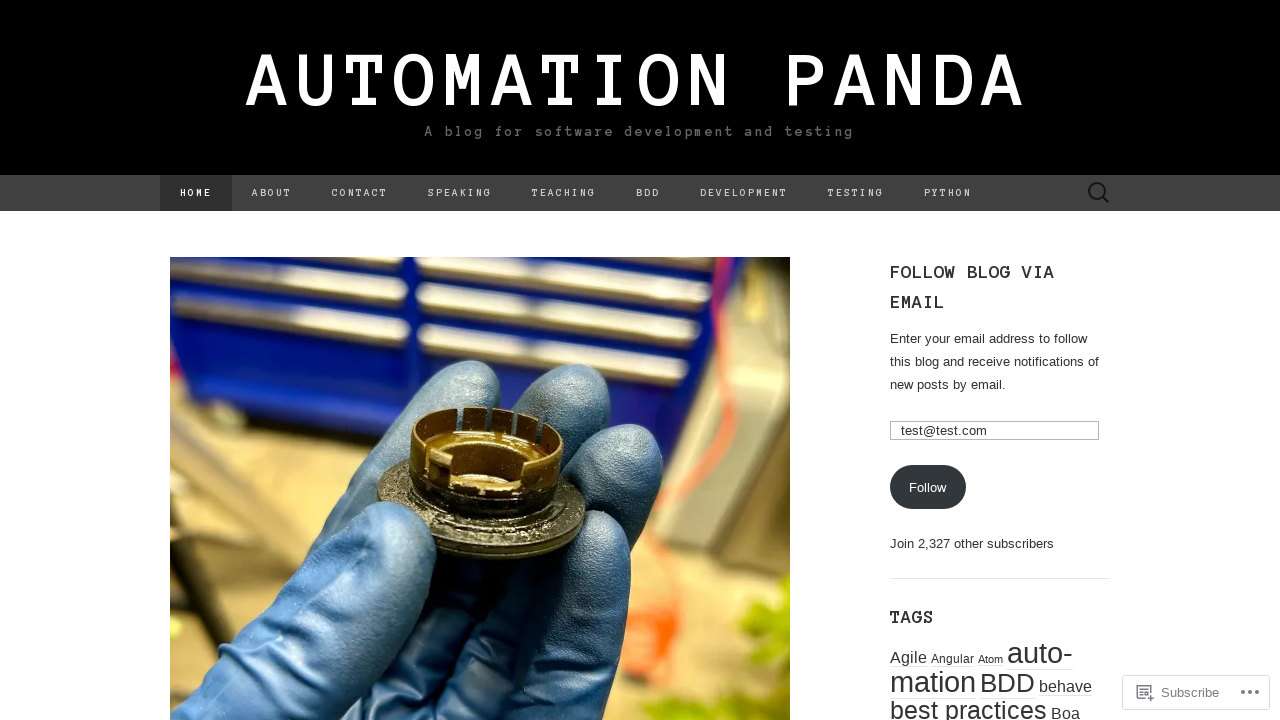

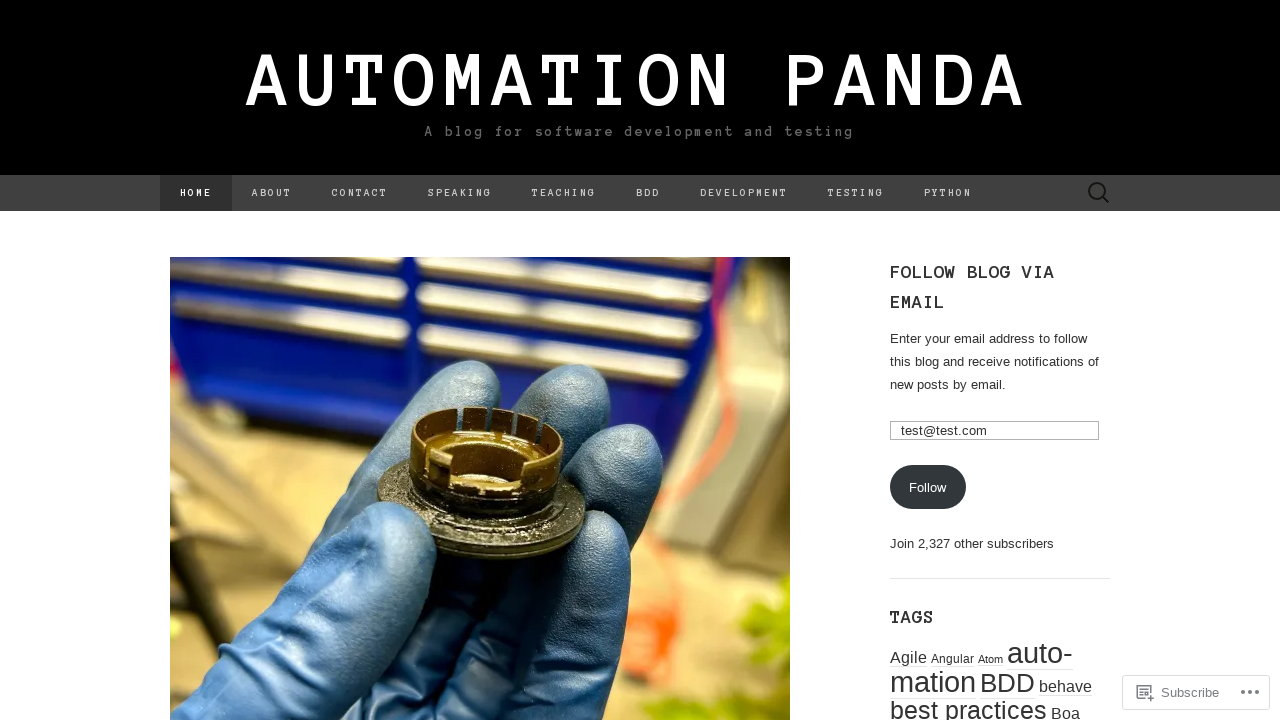